Tests handling of a JavaScript confirmation box by clicking a button that triggers a confirm dialog, accepting it, and verifying the result message.

Starting URL: http://automationbykrishna.com

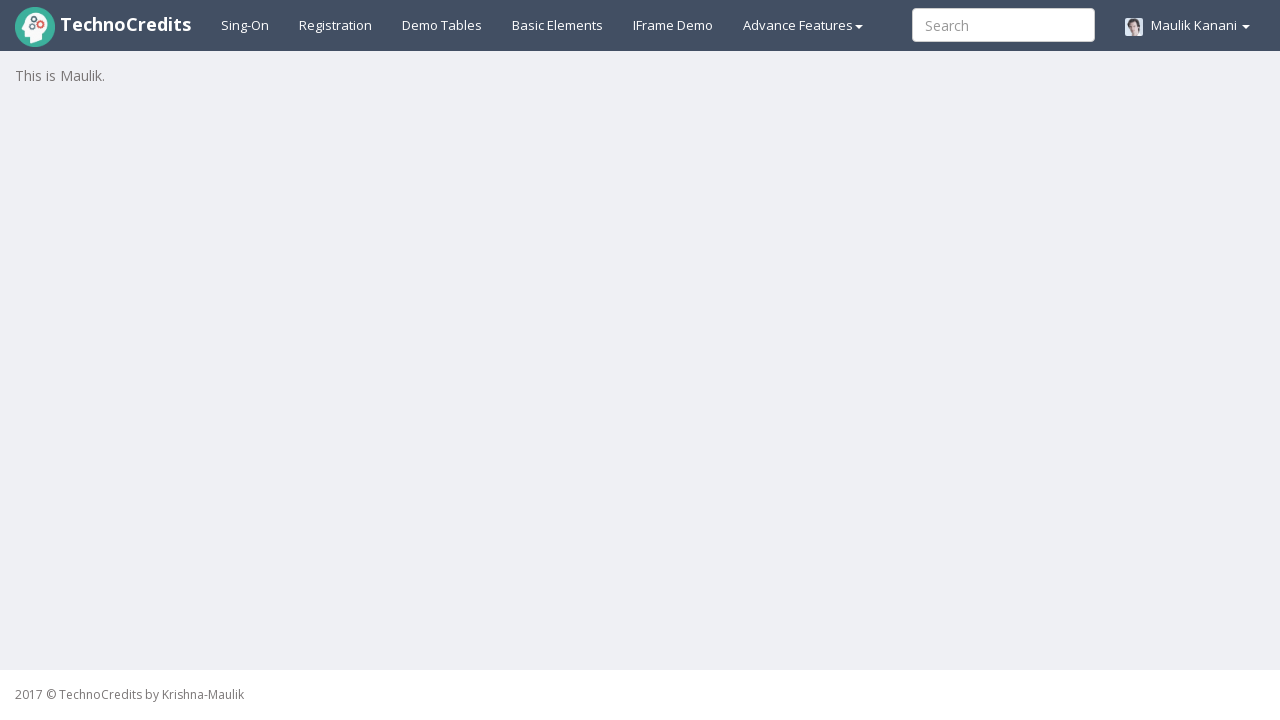

Clicked on basic elements tab at (558, 25) on a#basicelements
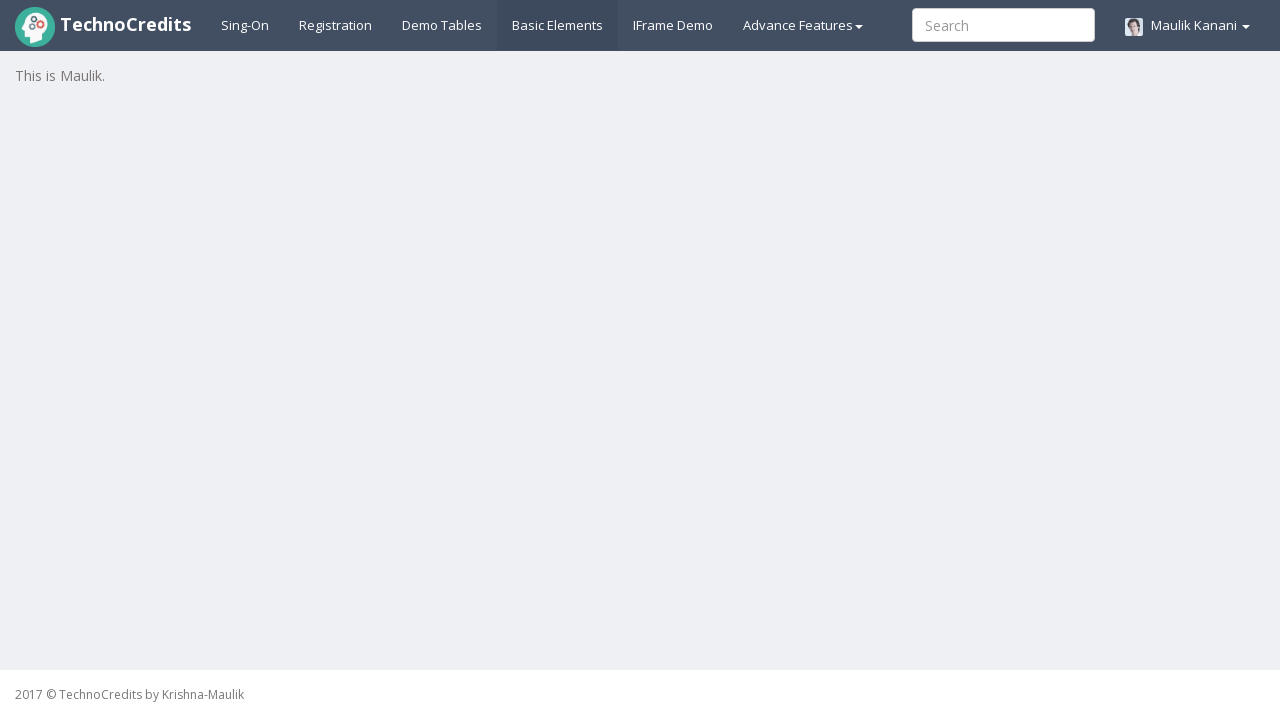

Set up dialog handler to accept confirmation box
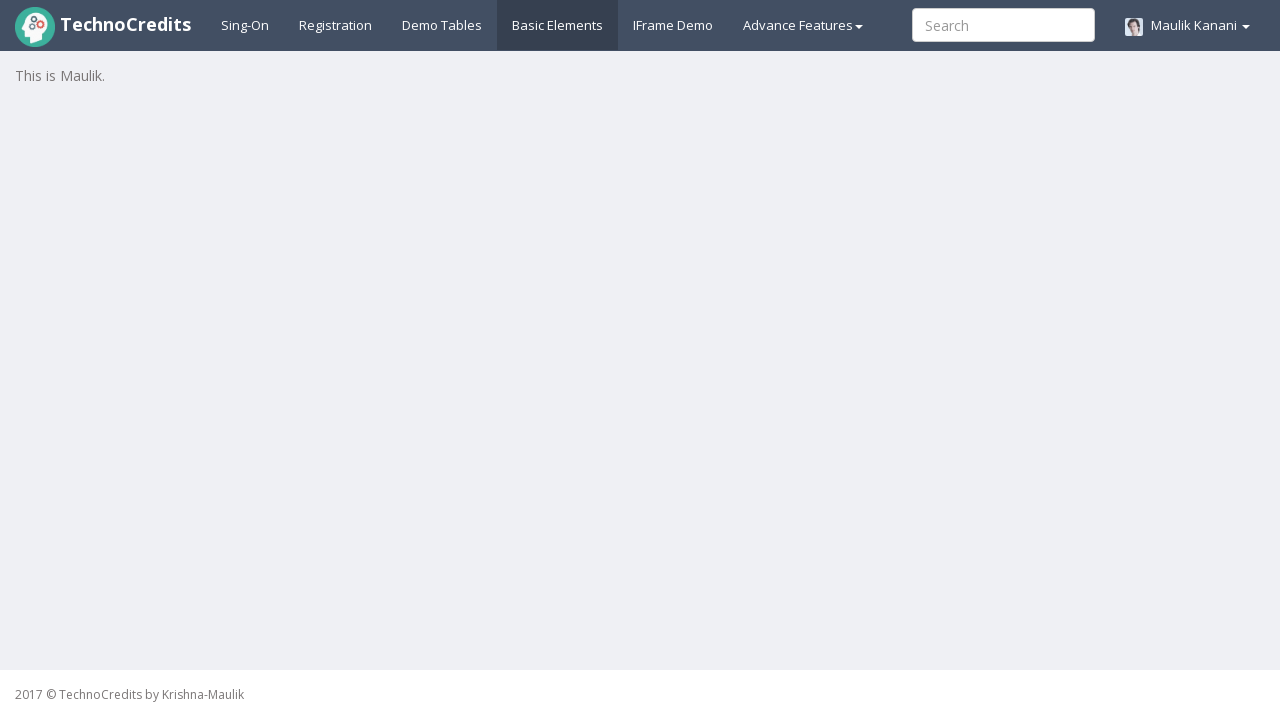

Clicked on JavaScript Confirm Box button to trigger dialog at (194, 578) on button#javascriptConfirmBox
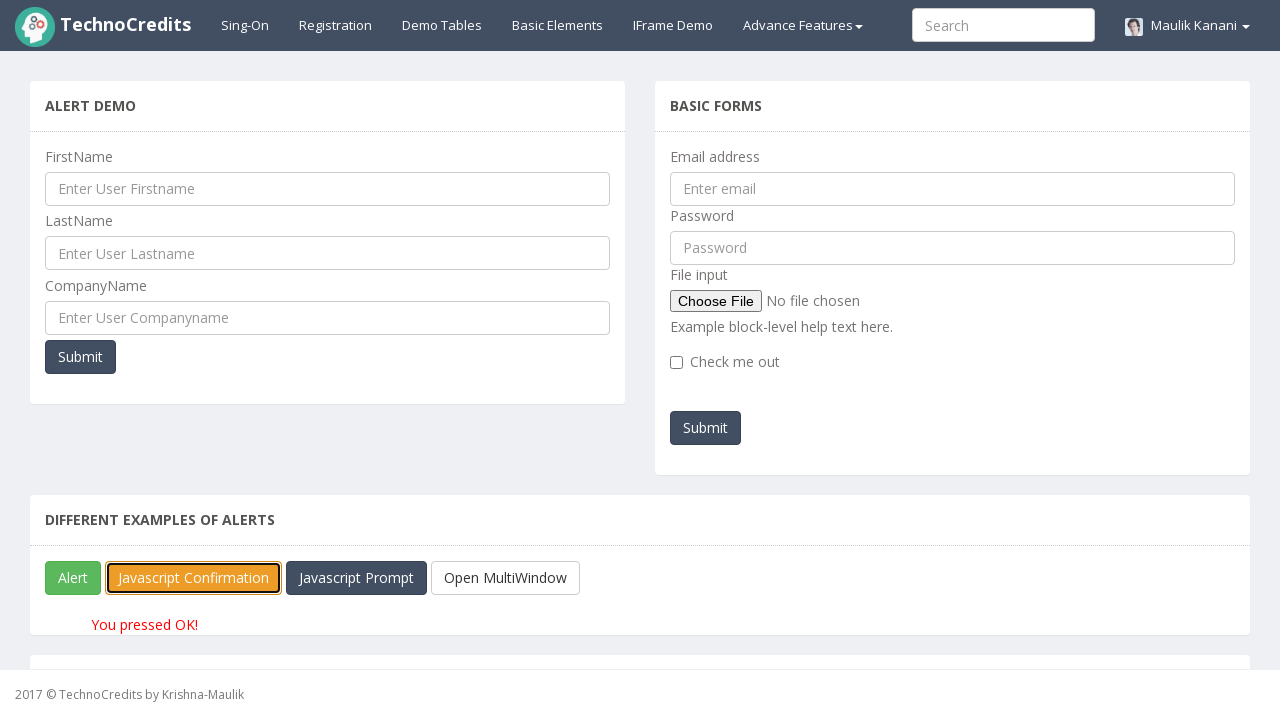

Result message element loaded after accepting confirmation box
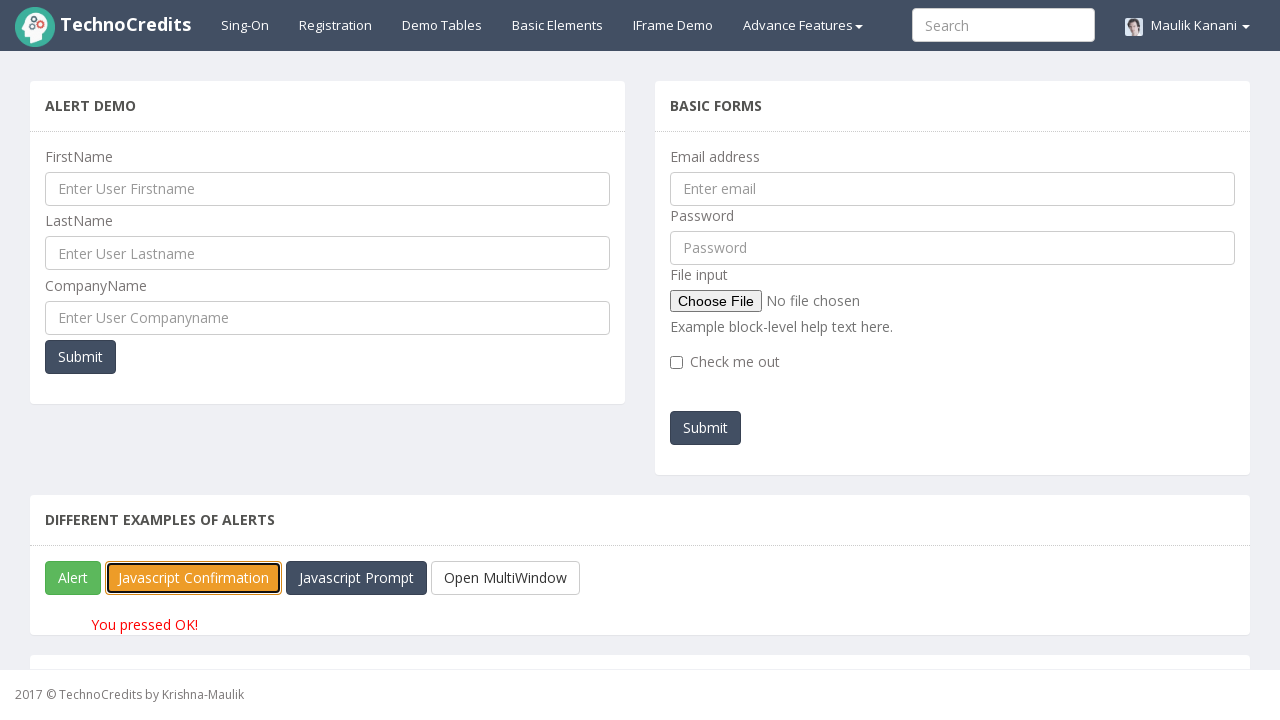

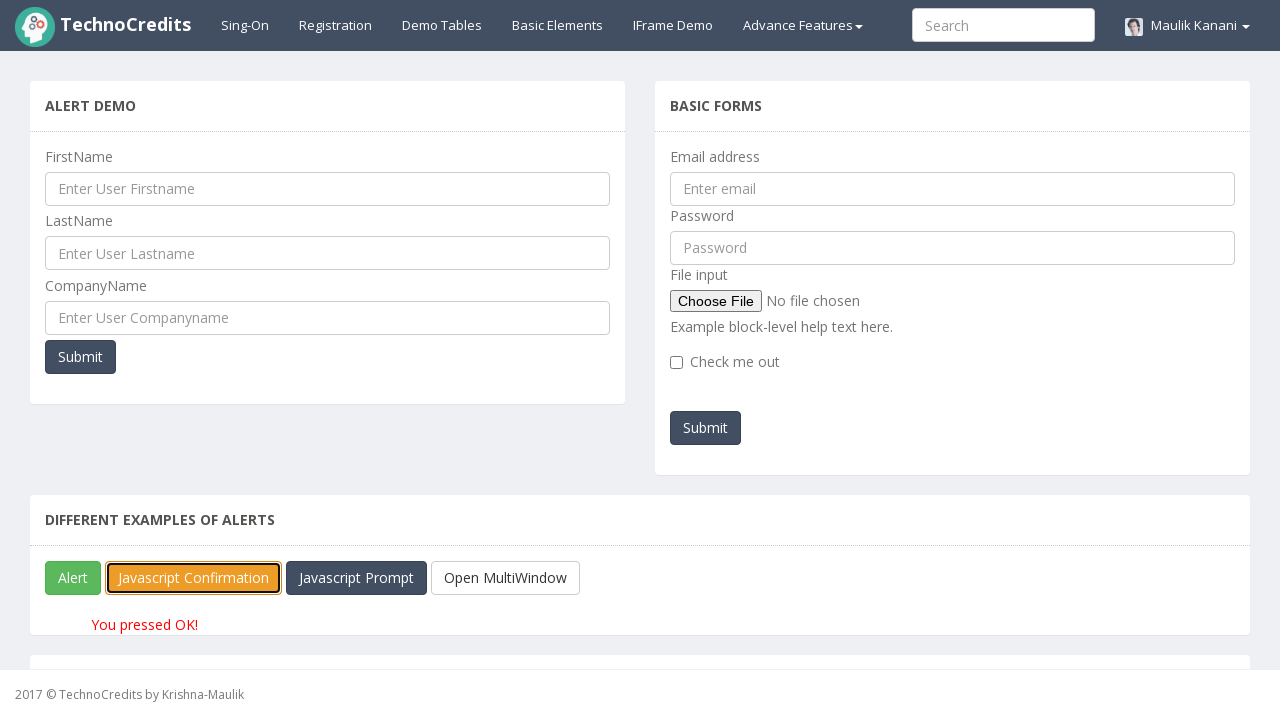